Tests navigating to an alerted page by clicking a button, accepting two sequential browser alerts, and verifying the final page URL

Starting URL: https://kristinek.github.io/site/examples/alerts_popups

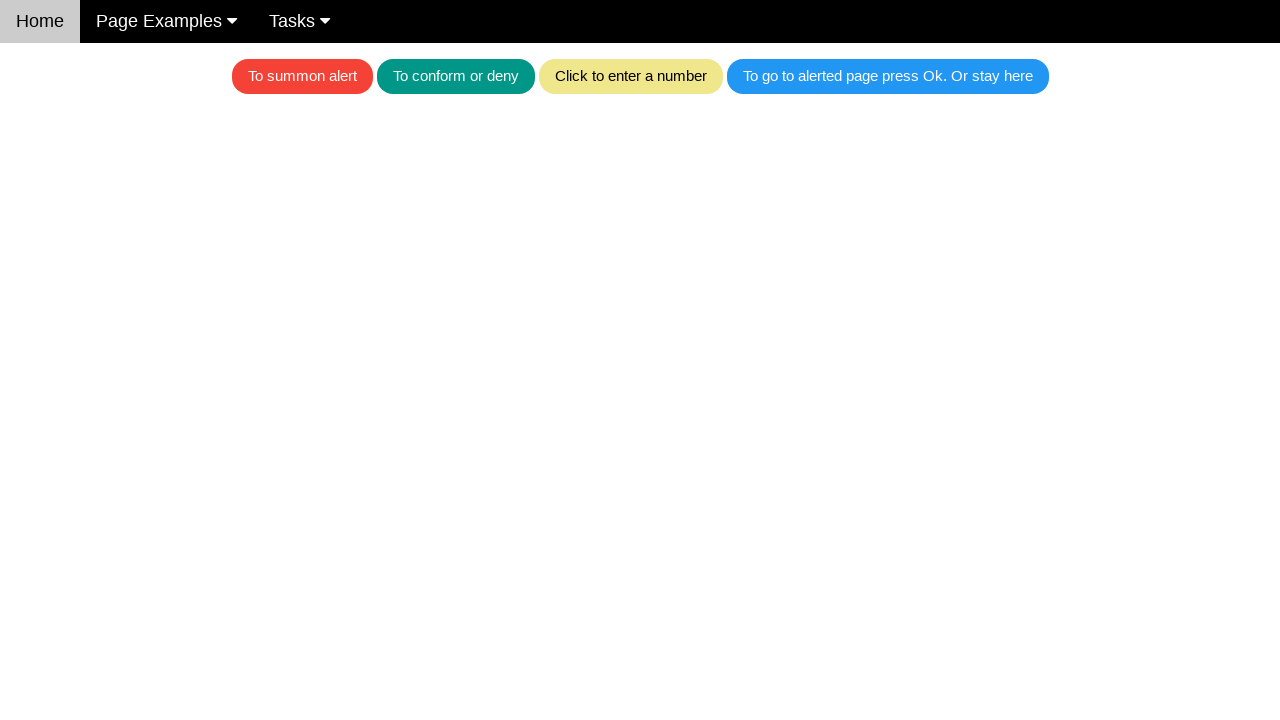

Clicked the blue button to trigger the first alert at (888, 76) on .w3-blue
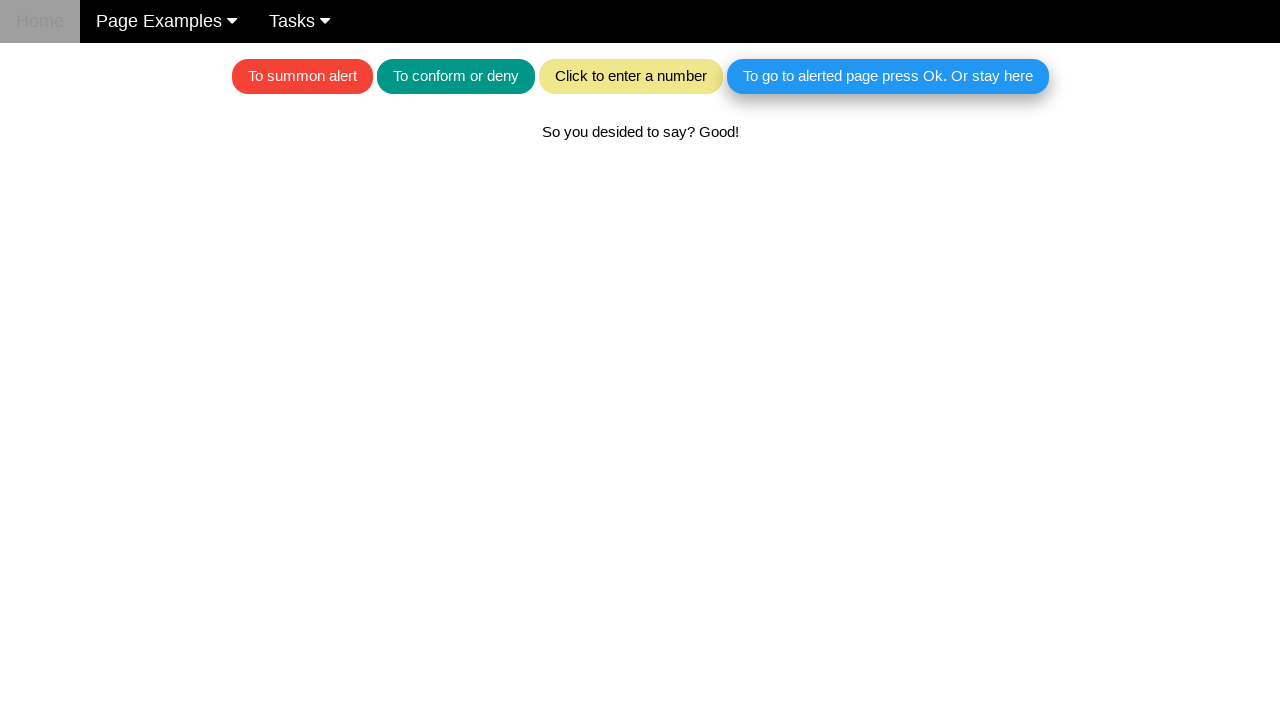

Set up dialog handler to accept alerts
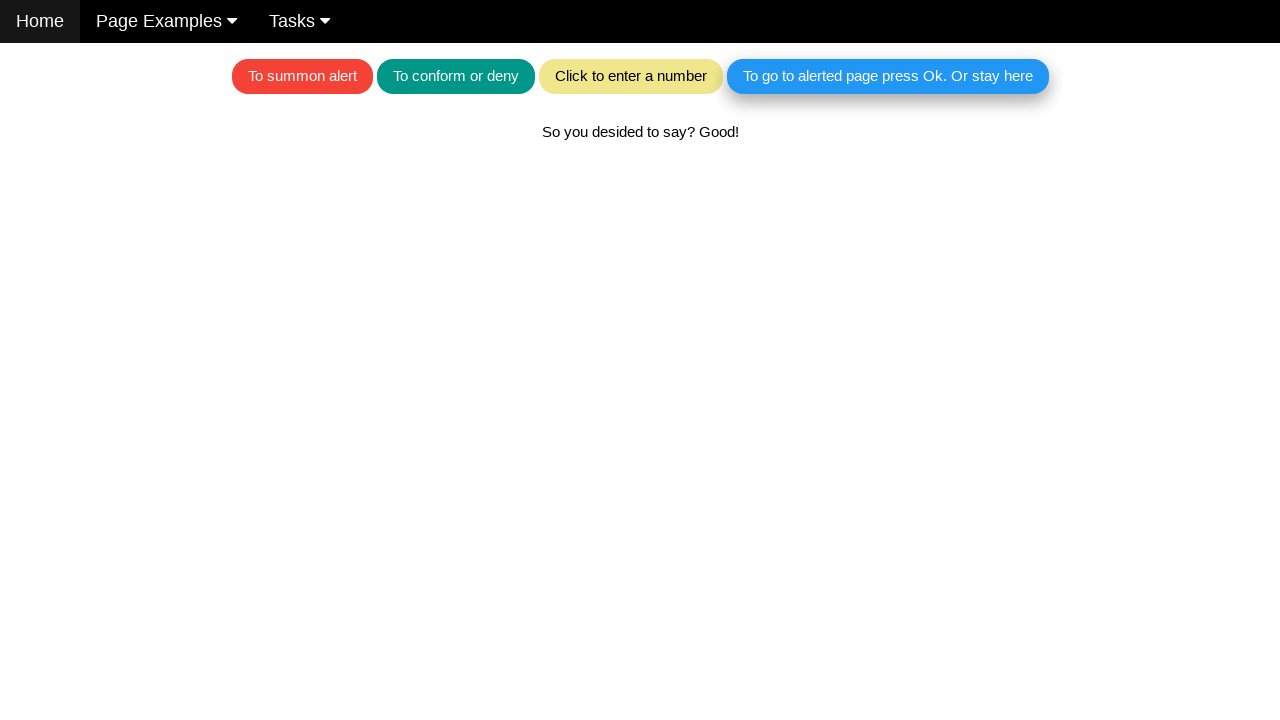

Clicked the blue button again to trigger the second alert at (888, 76) on .w3-blue
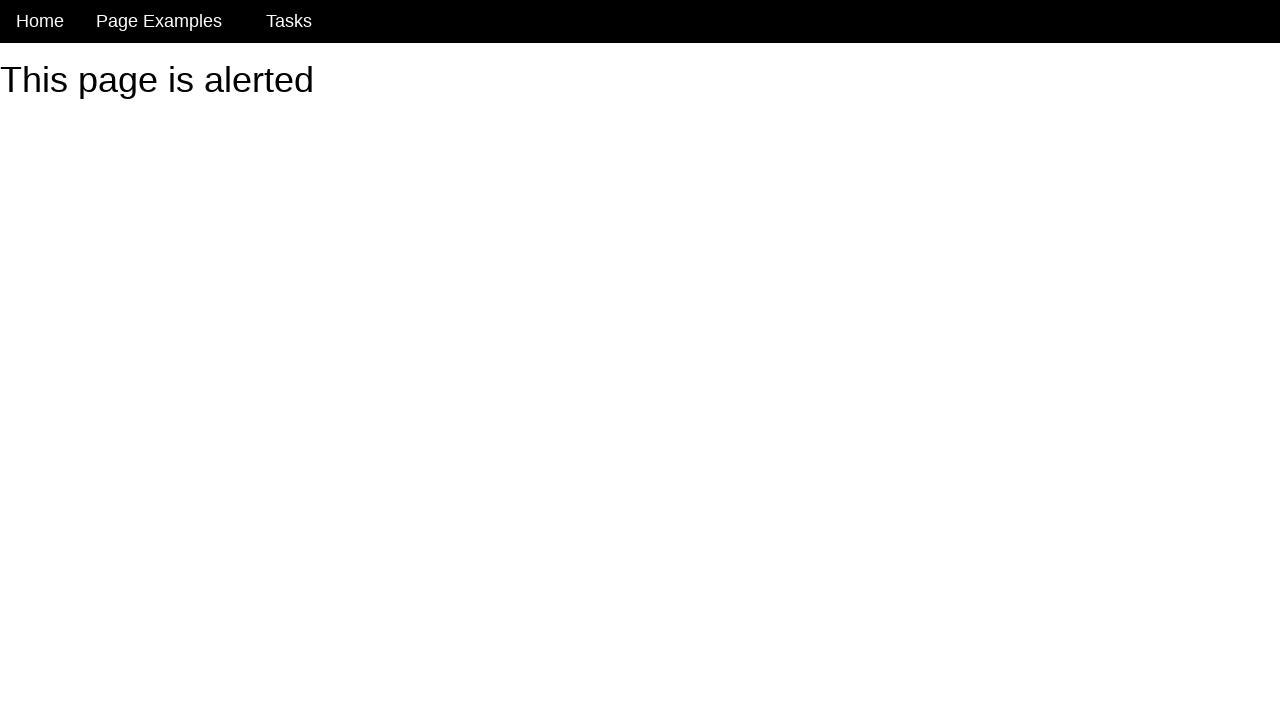

Navigation completed and arrived at the alerted page
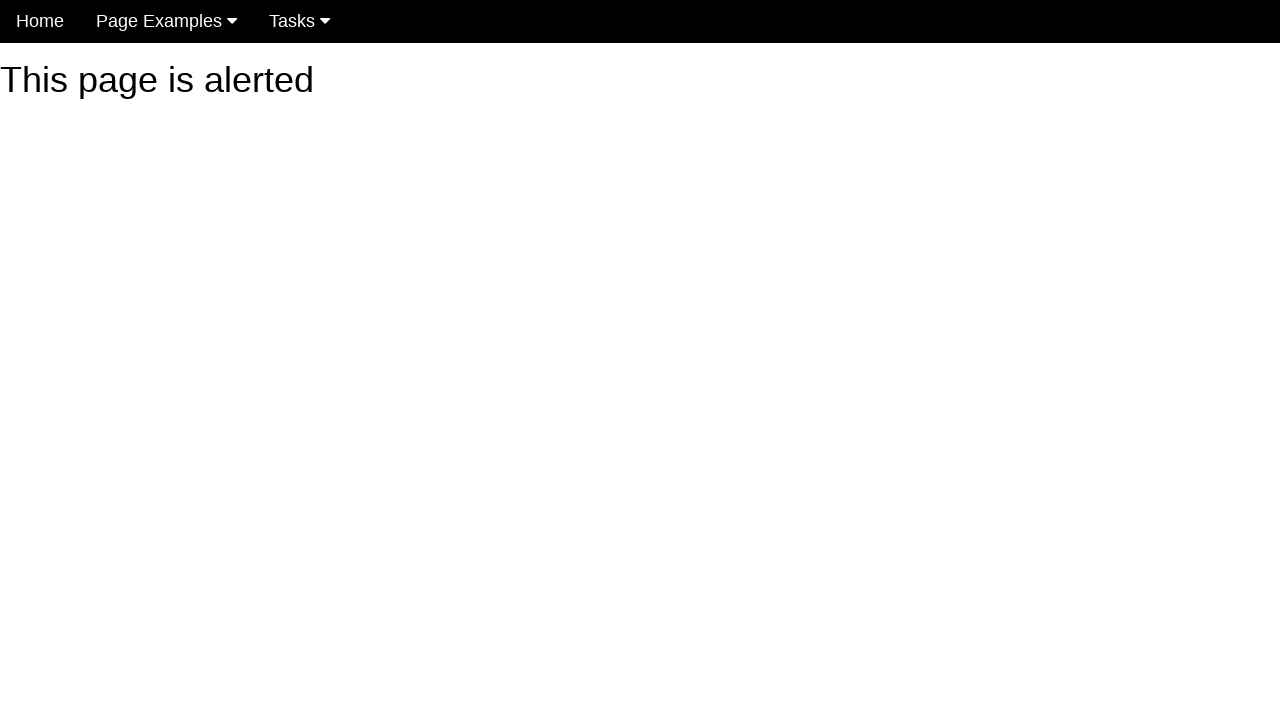

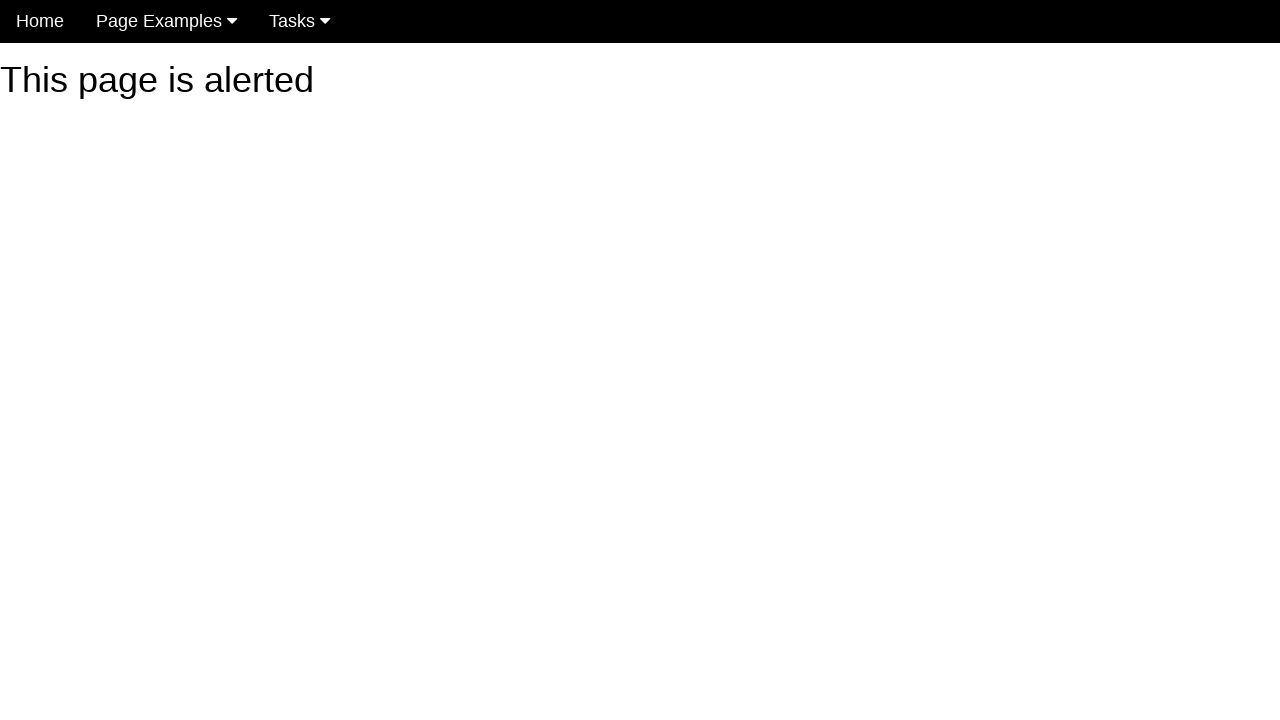